Interacts with a form by extracting a value from an element's custom attribute, calculating a mathematical result, filling the answer field, checking checkboxes, and submitting the form.

Starting URL: http://suninjuly.github.io/get_attribute.html

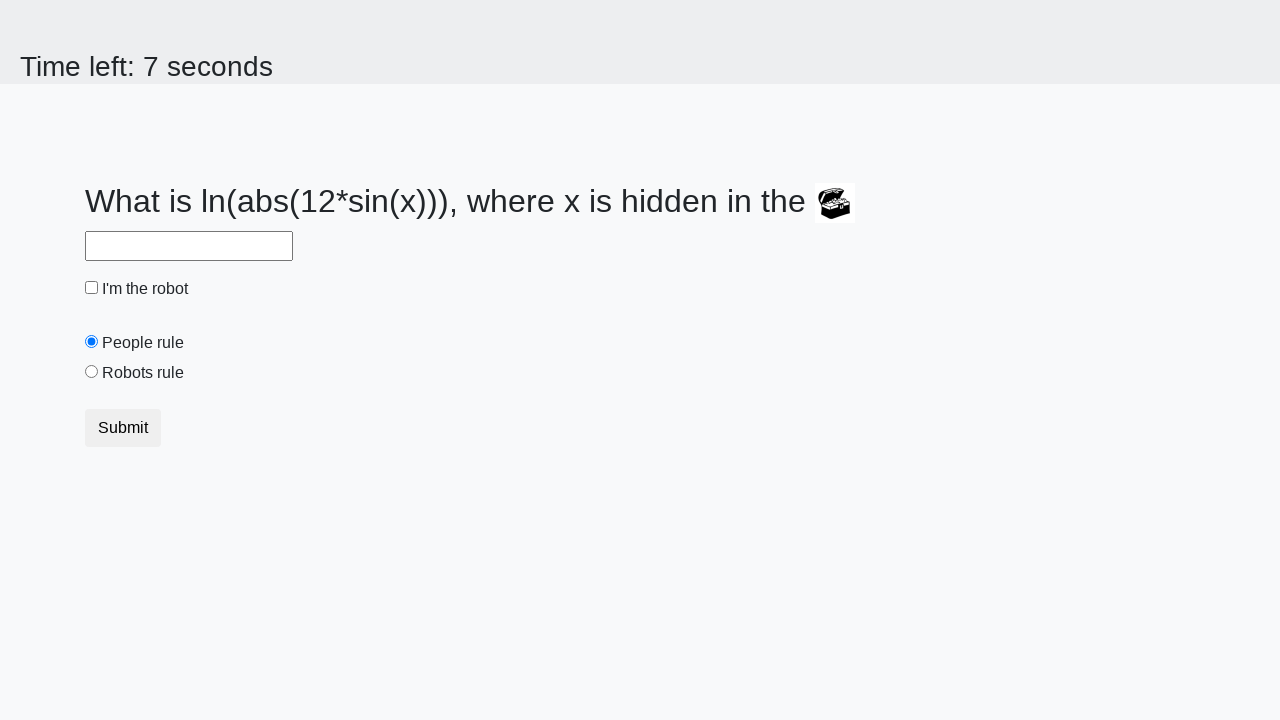

Located treasure element
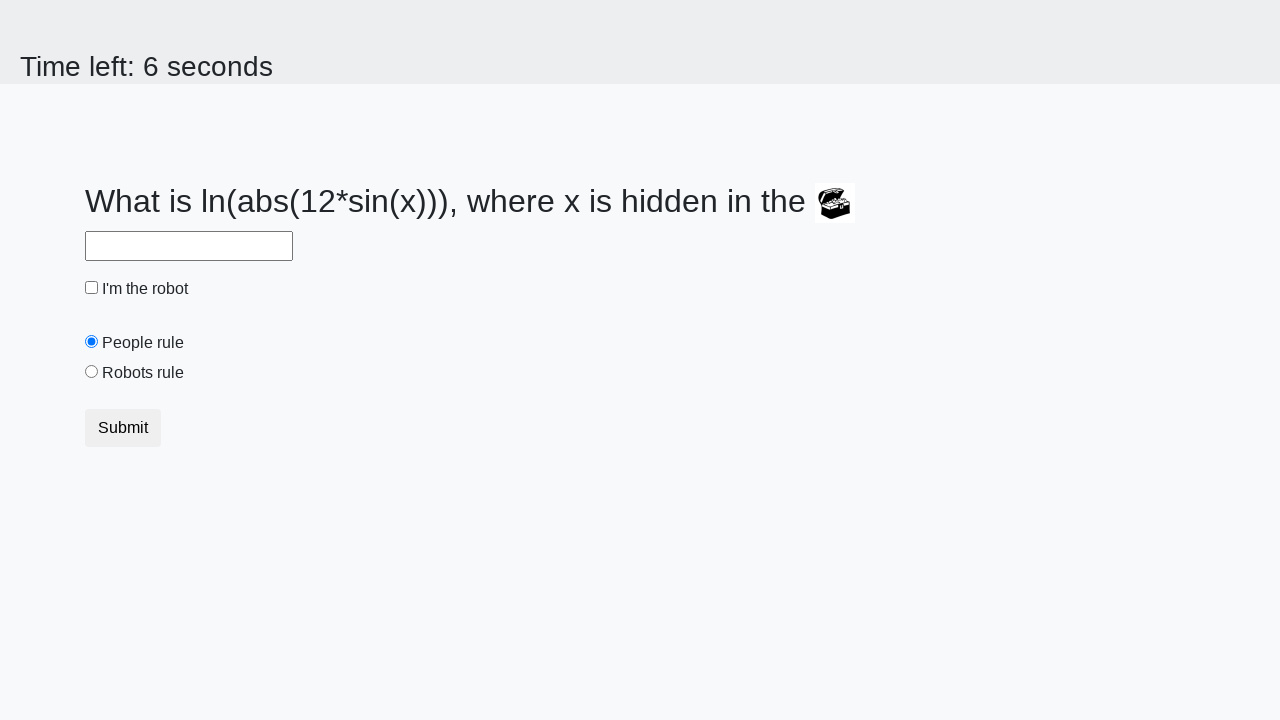

Extracted 'valuex' attribute from treasure element
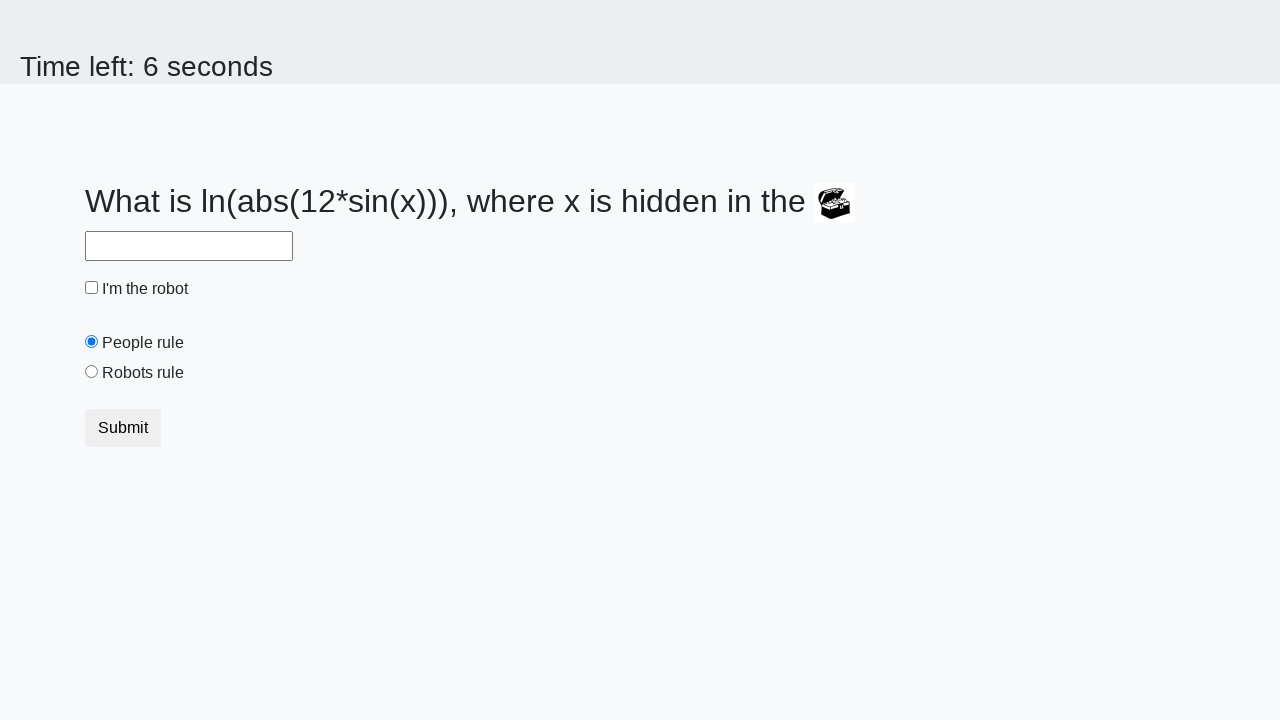

Calculated mathematical result from extracted value
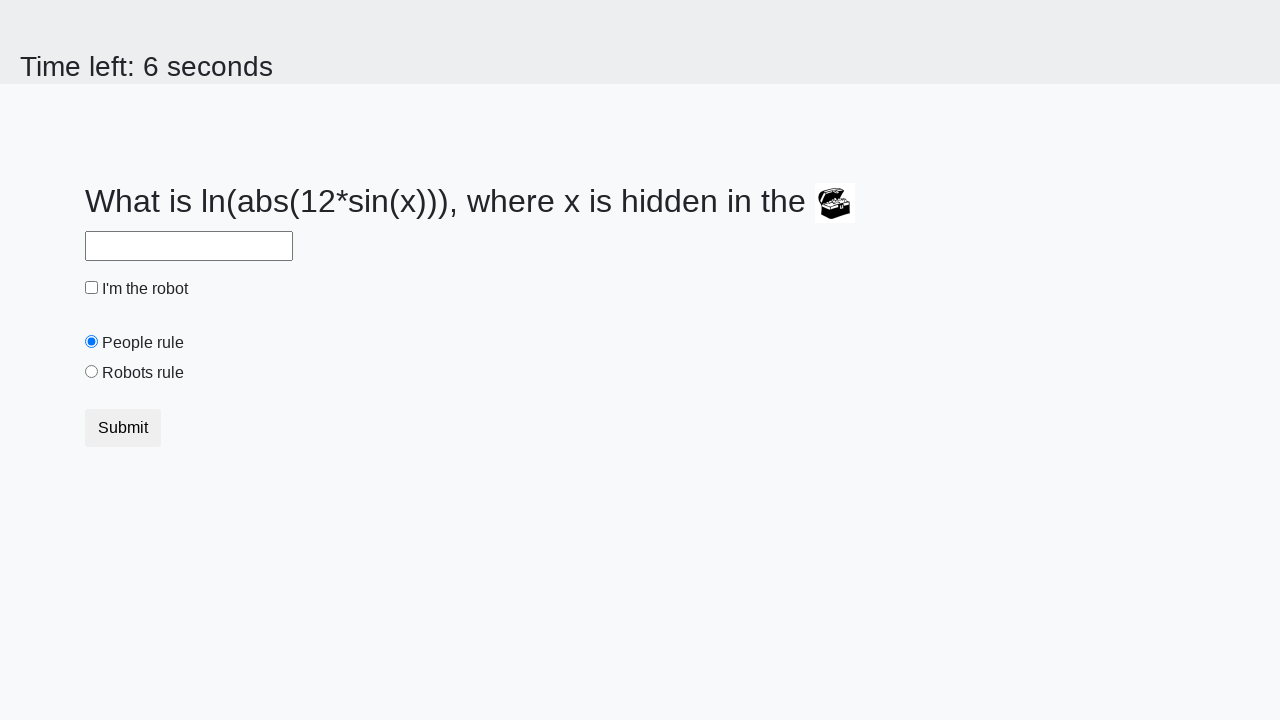

Filled answer field with calculated result on #answer
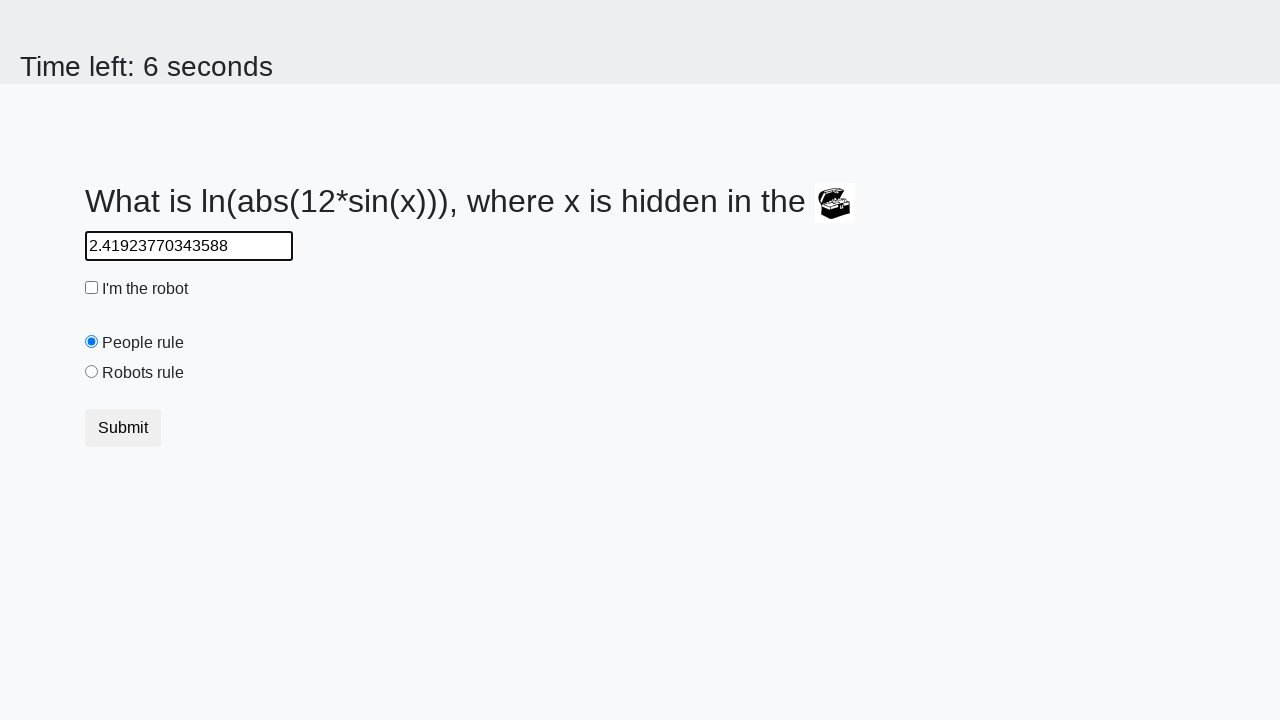

Checked the checkbox at (92, 288) on input[type='checkbox']
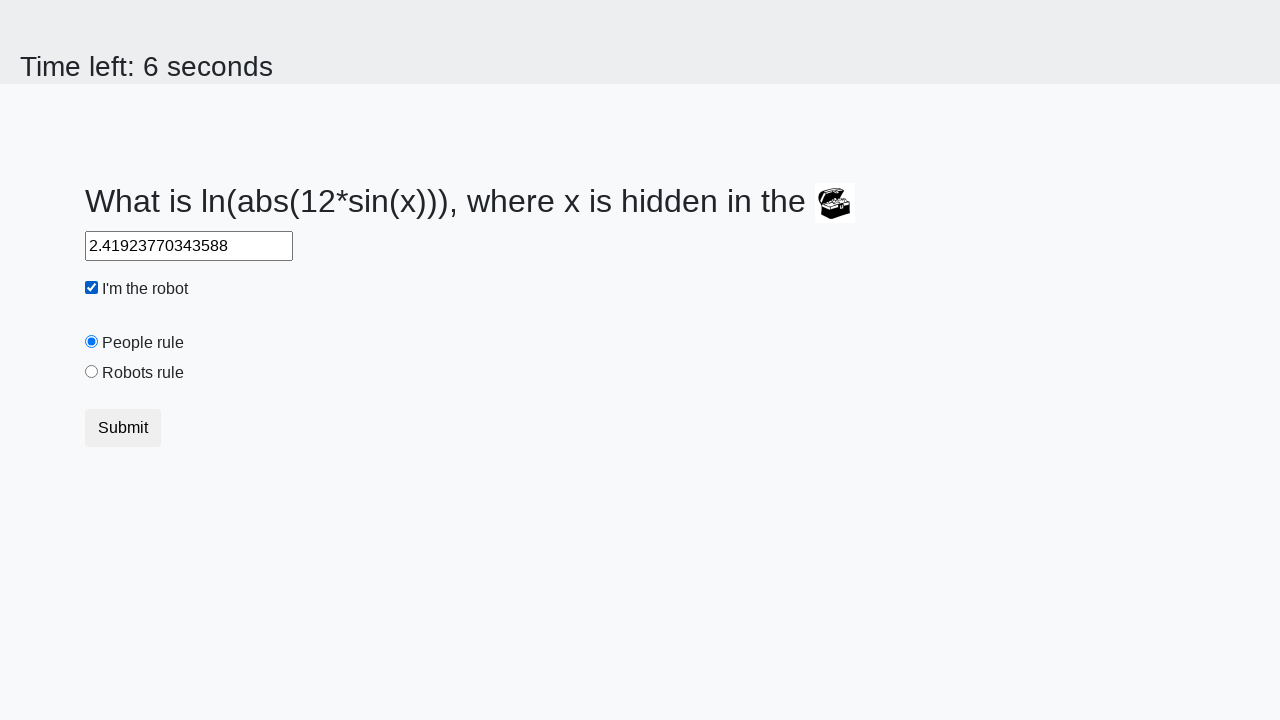

Selected 'robots rule' radio button at (92, 372) on #robotsRule
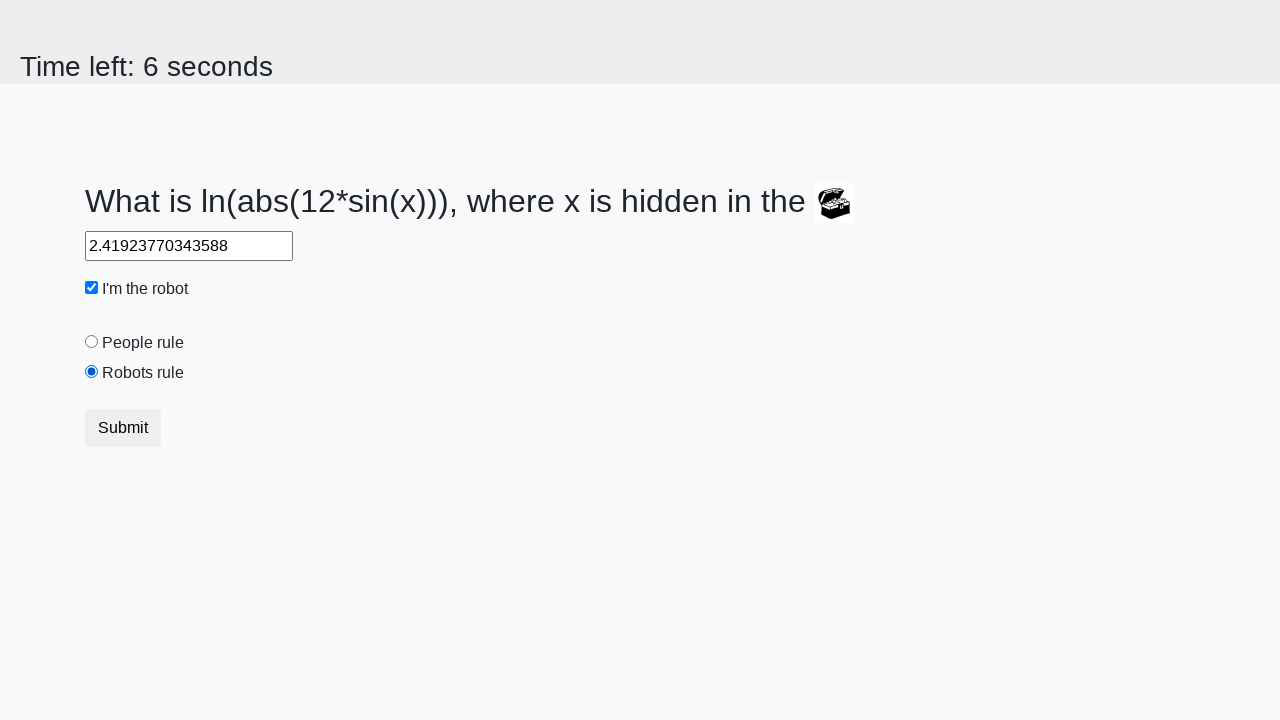

Submitted the form at (123, 428) on button[type='submit']
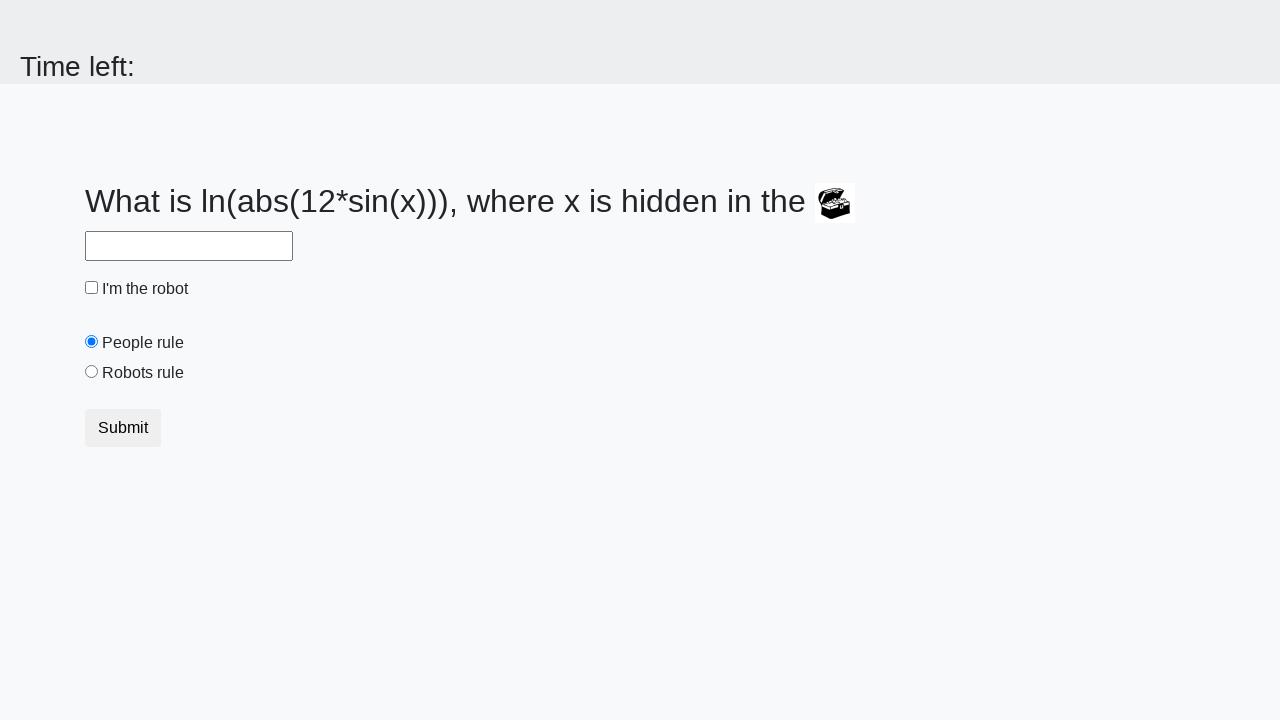

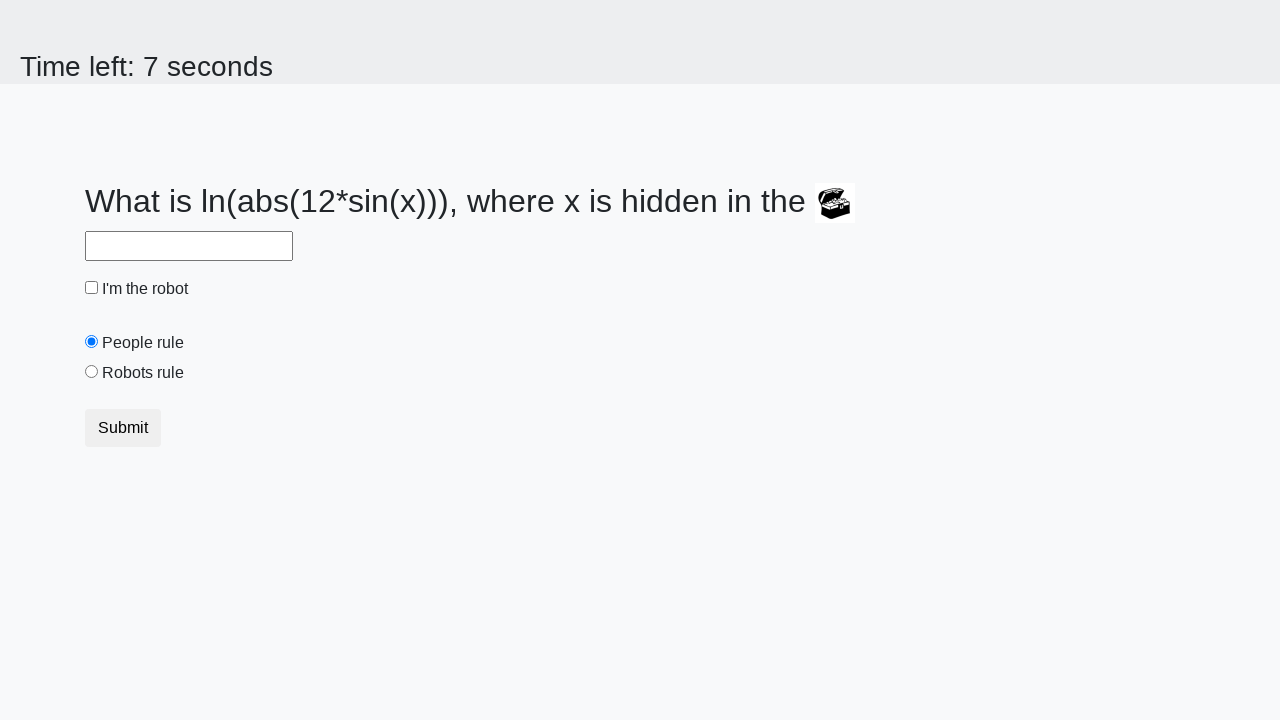